Tests form filling on a practice HTML page by entering first name, last name, and selecting radio buttons for gender, experience, and profession

Starting URL: https://awesomeqa.com/practice.html

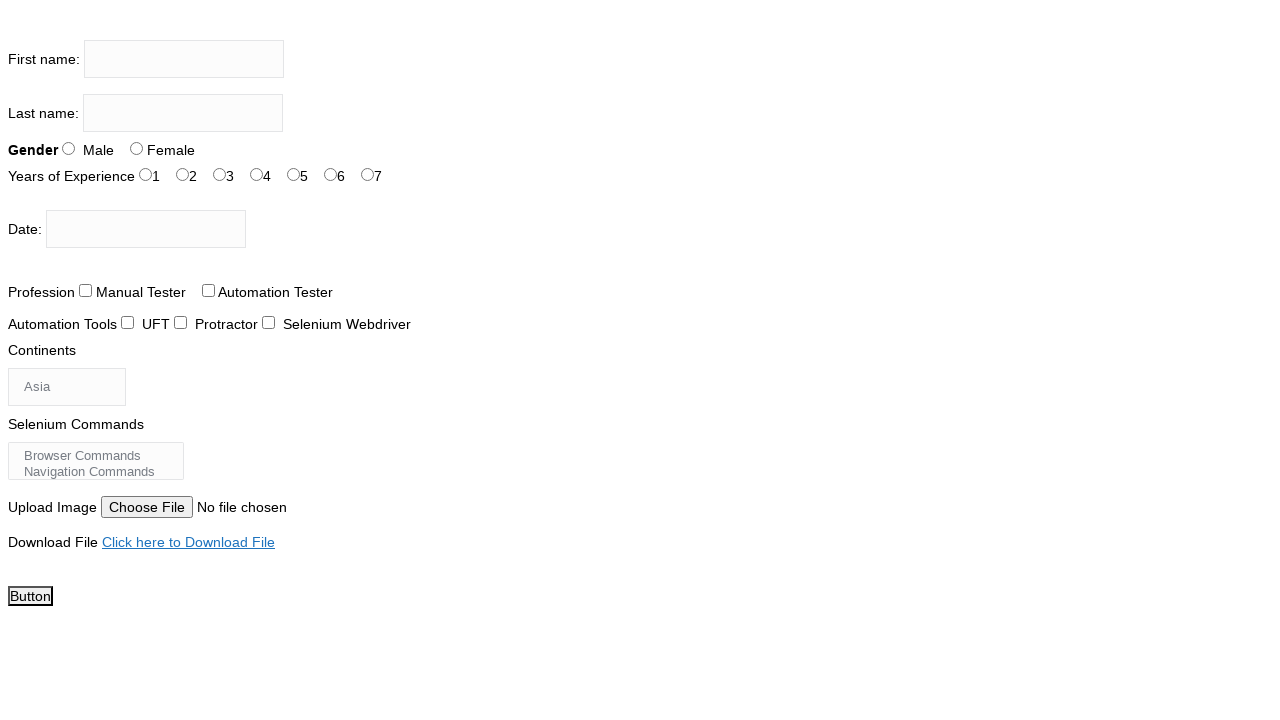

Navigated to practice form page
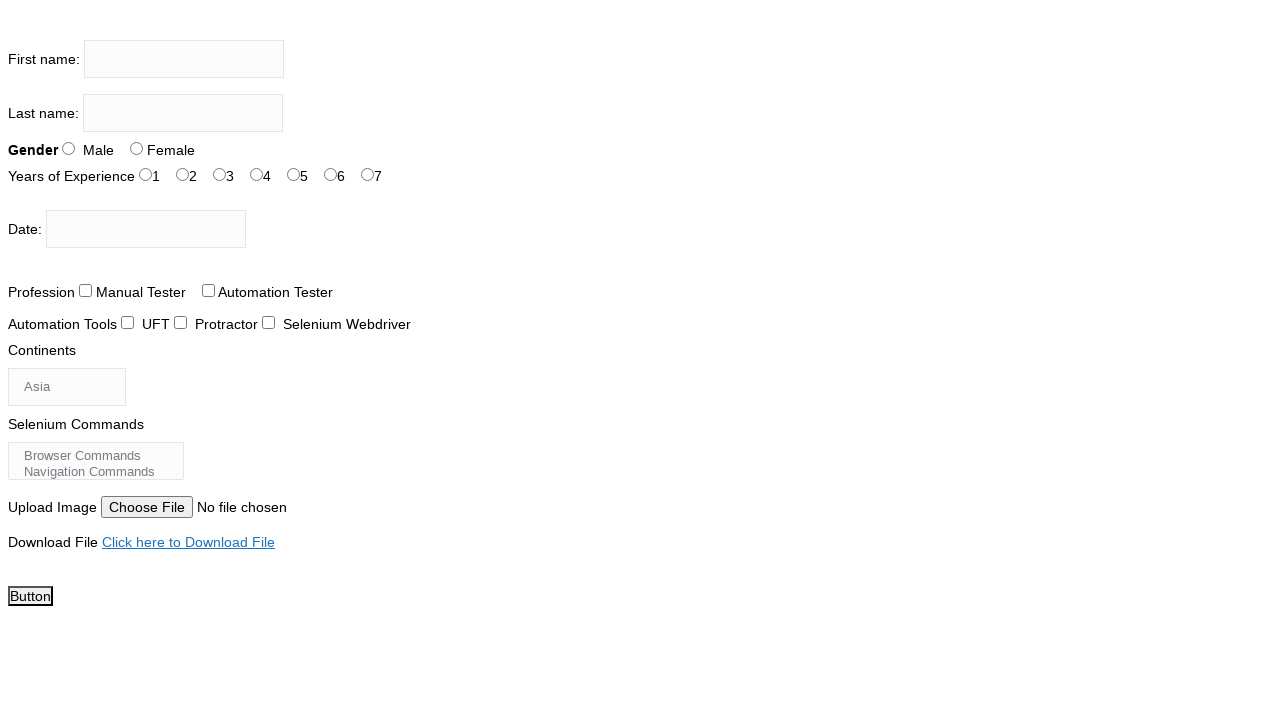

Filled first name field with 'Michael' on input[name='firstname']
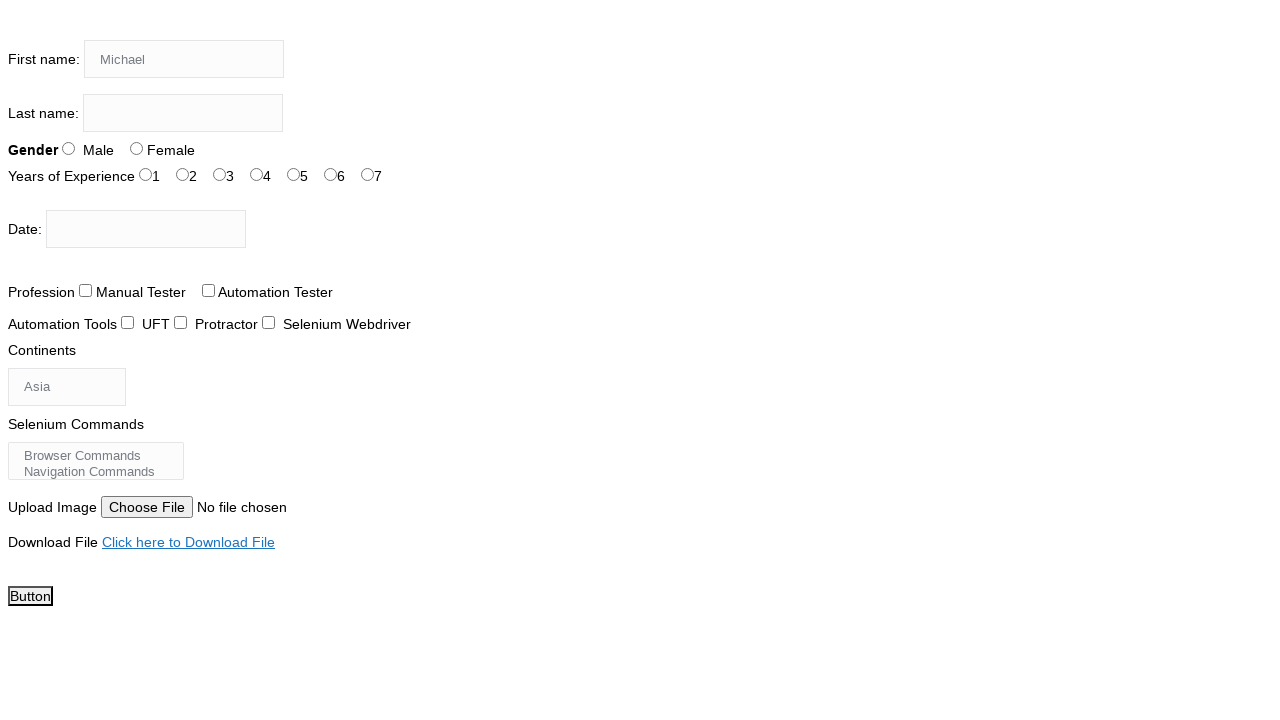

Filled last name field with 'Johnson' on input[name='lastname']
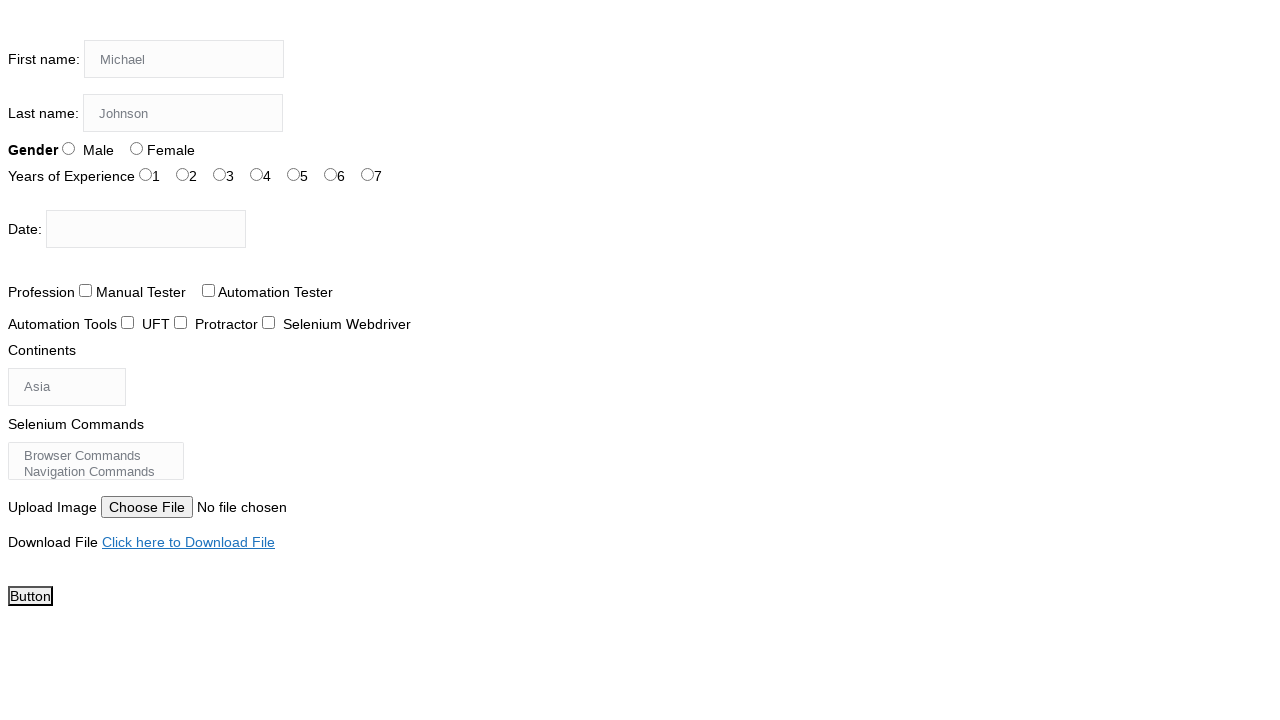

Selected Male radio button for gender at (136, 148) on #sex-1
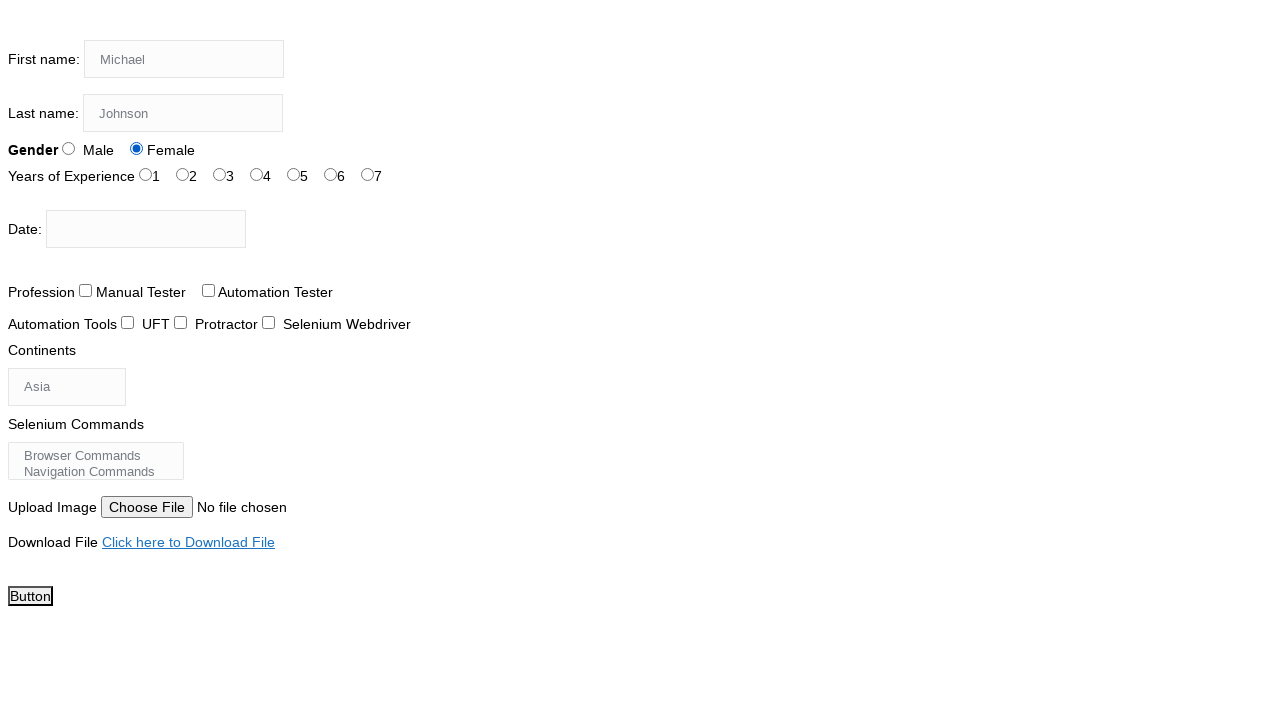

Selected 3 years experience radio button at (220, 174) on #exp-2
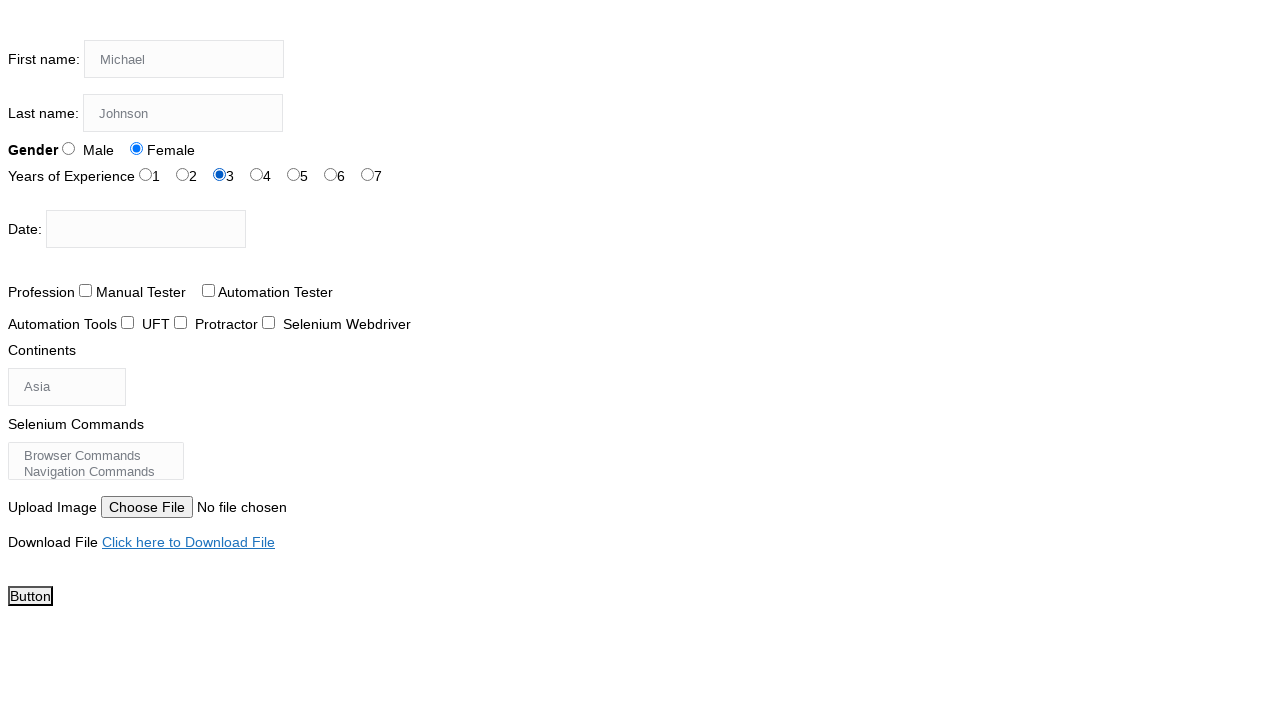

Selected Automation Tester profession checkbox at (208, 290) on input#profession-1
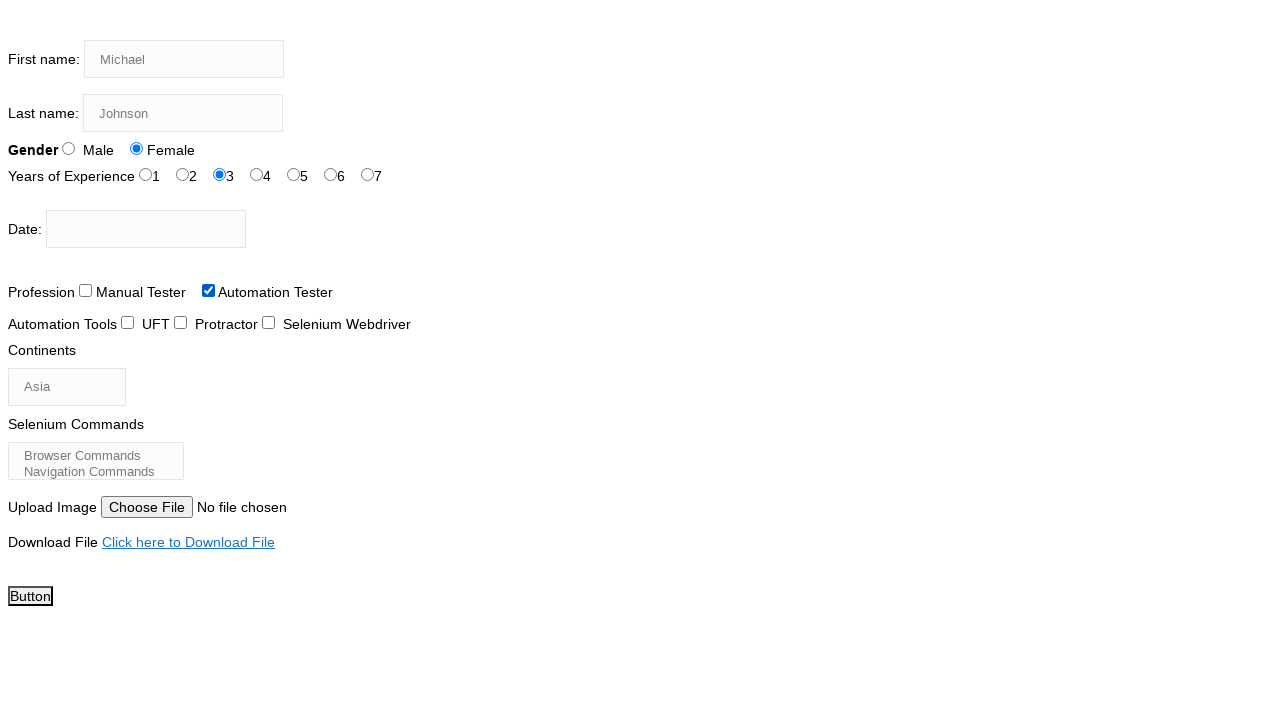

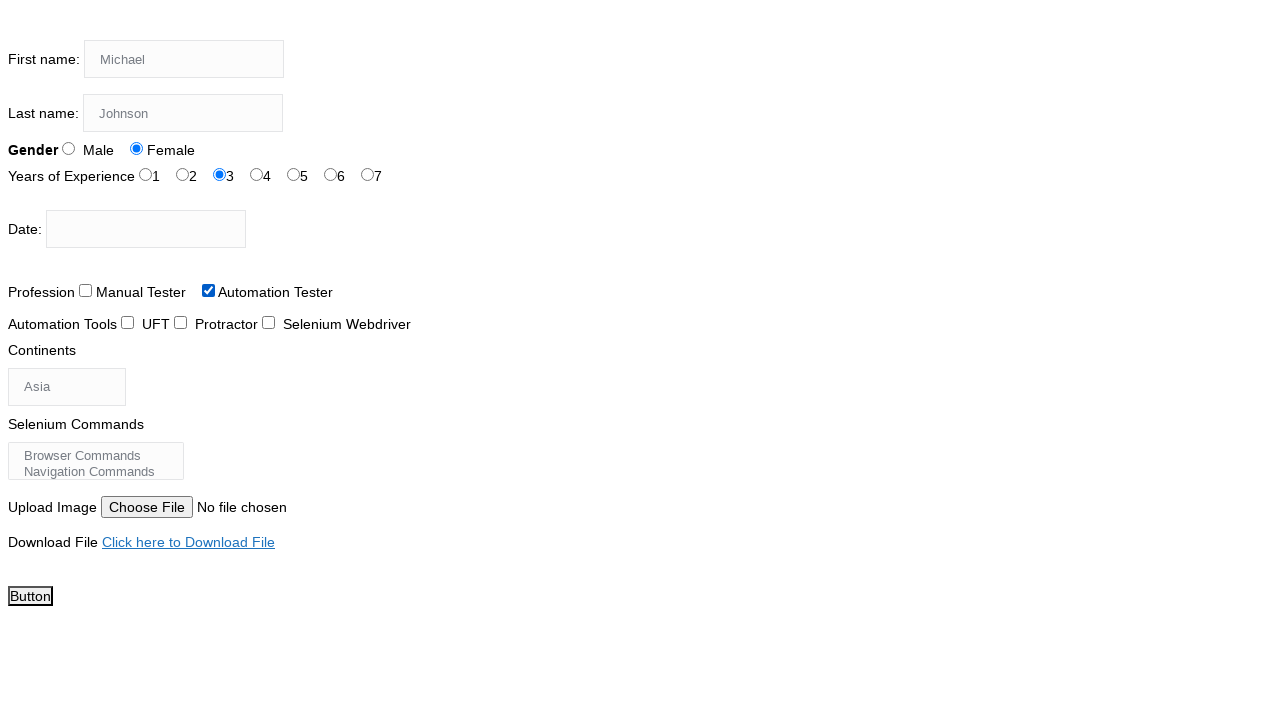